Verifies that the GitHub button is clickable

Starting URL: https://webdriver.io/

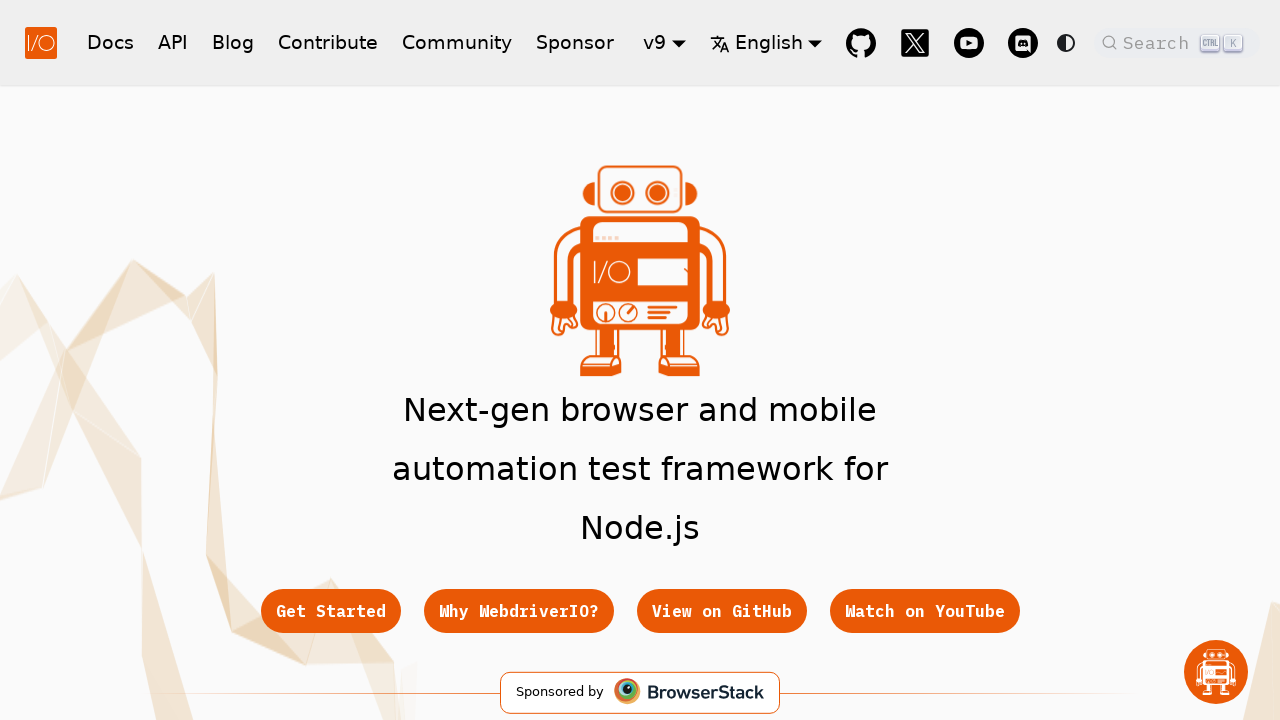

Located the GitHub button element
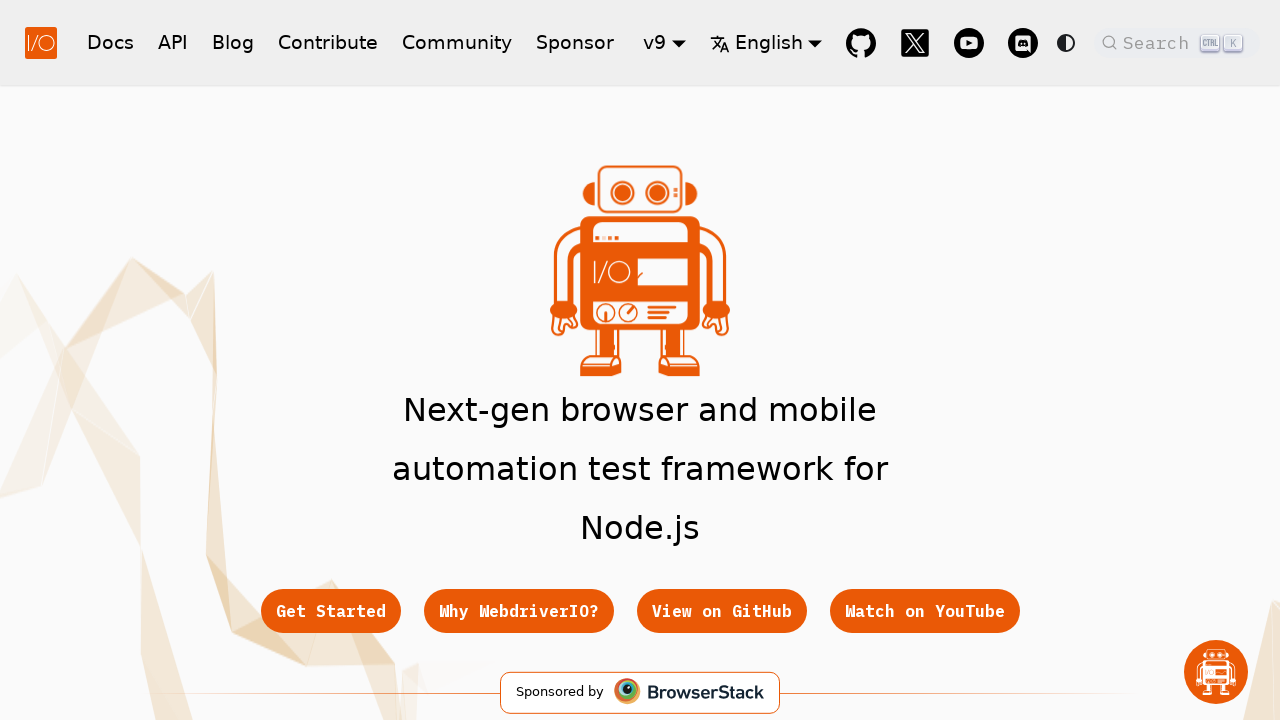

Verified GitHub button is visible
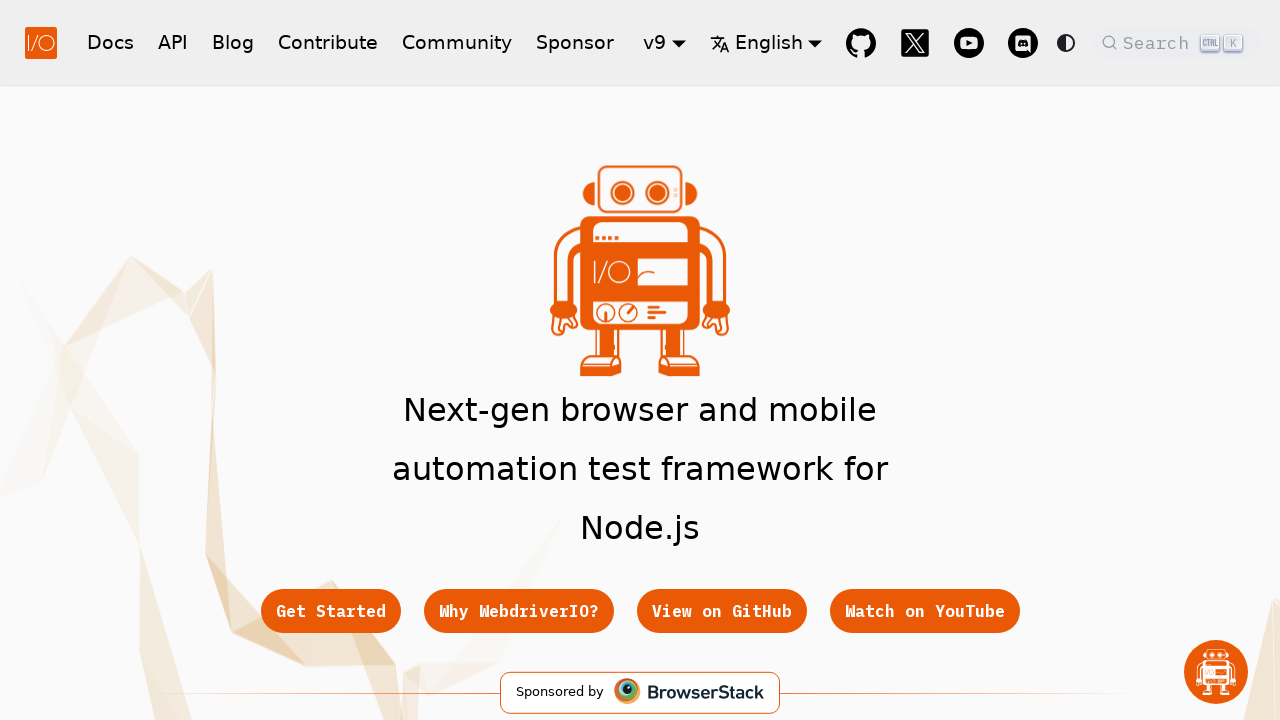

Verified GitHub button is enabled and clickable
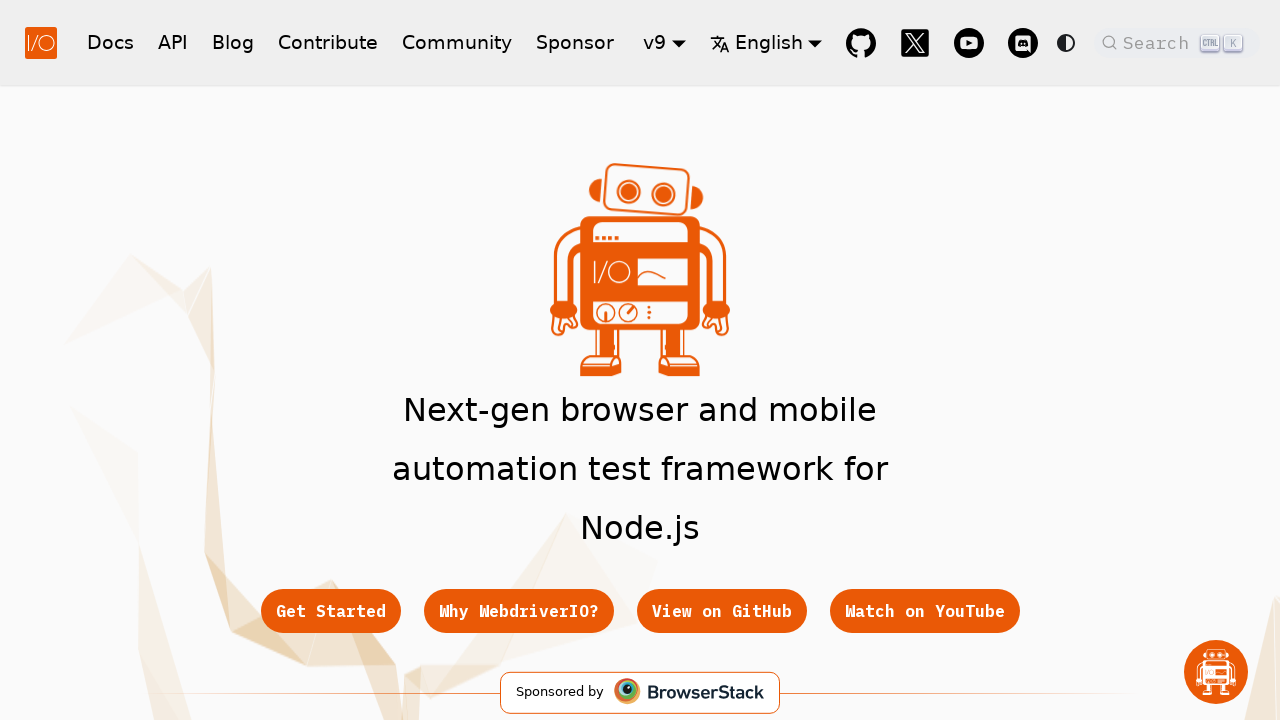

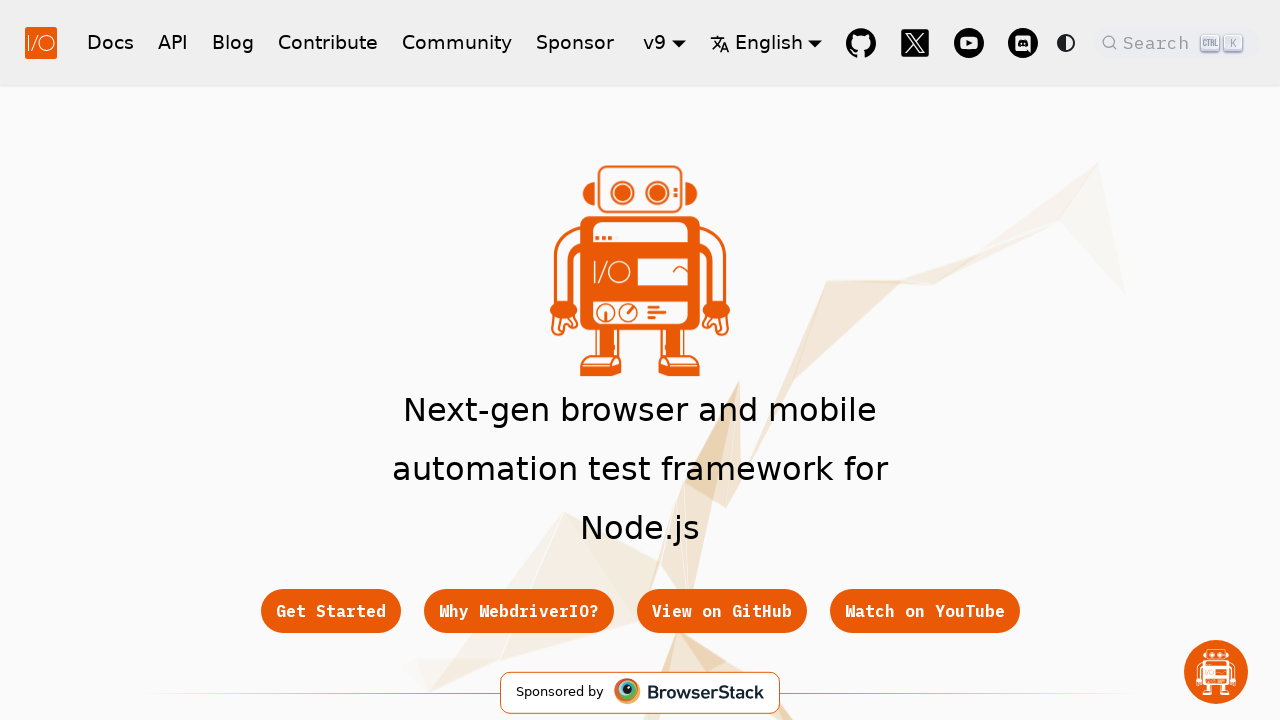